Tests that the page remains functional and displays content even when API calls fail with 500 errors, verifying graceful error handling.

Starting URL: https://vridge-xyc331ybx-vlanets-projects.vercel.app

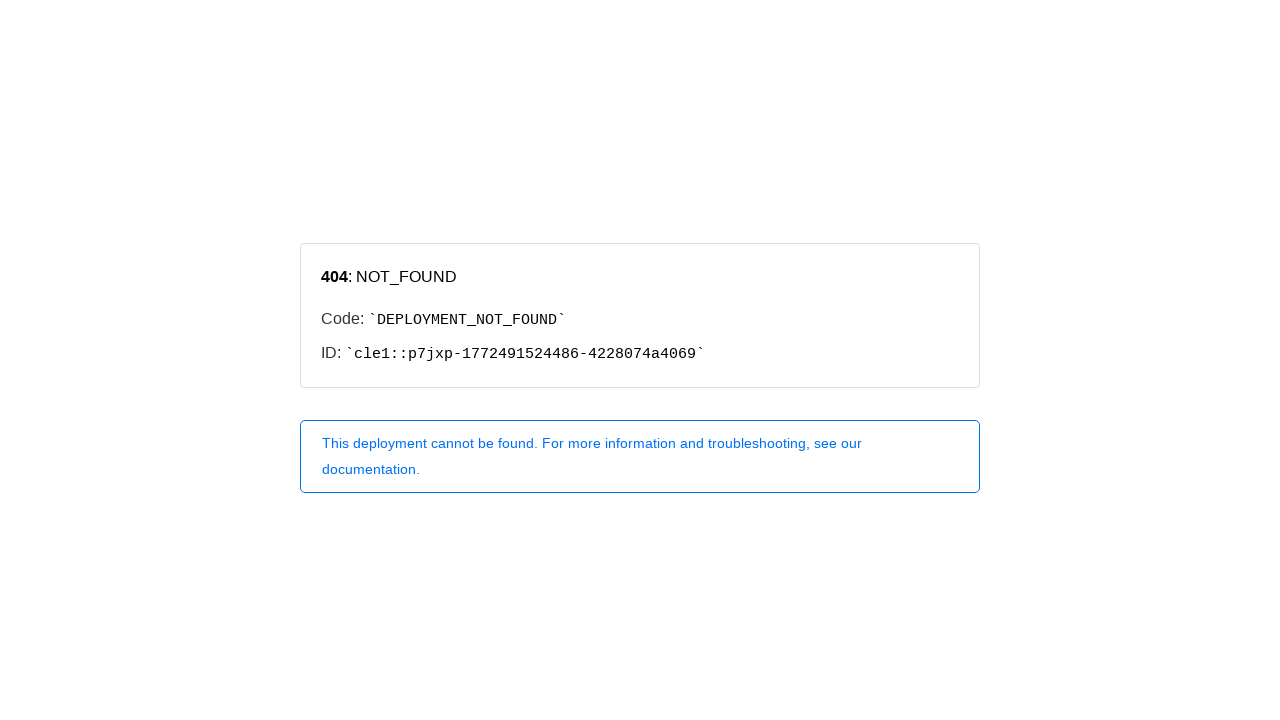

Set up route to intercept API calls and return 500 errors
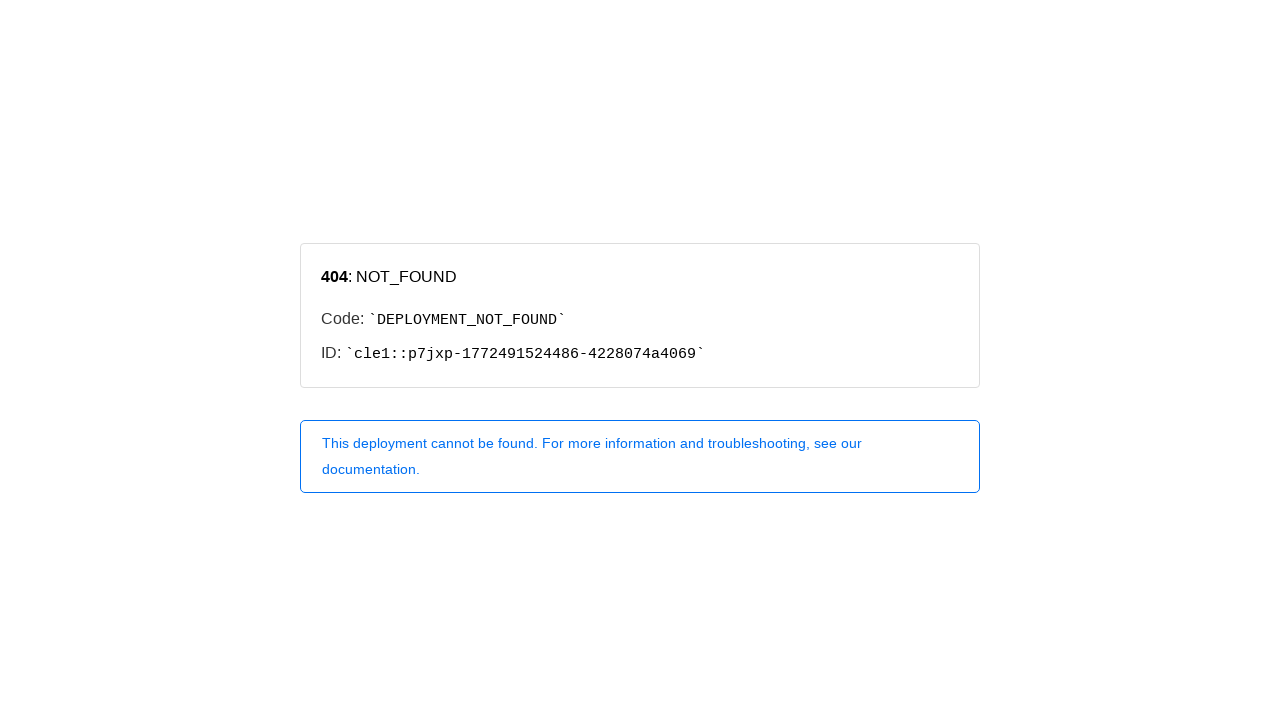

Reloaded page to trigger mocked API errors
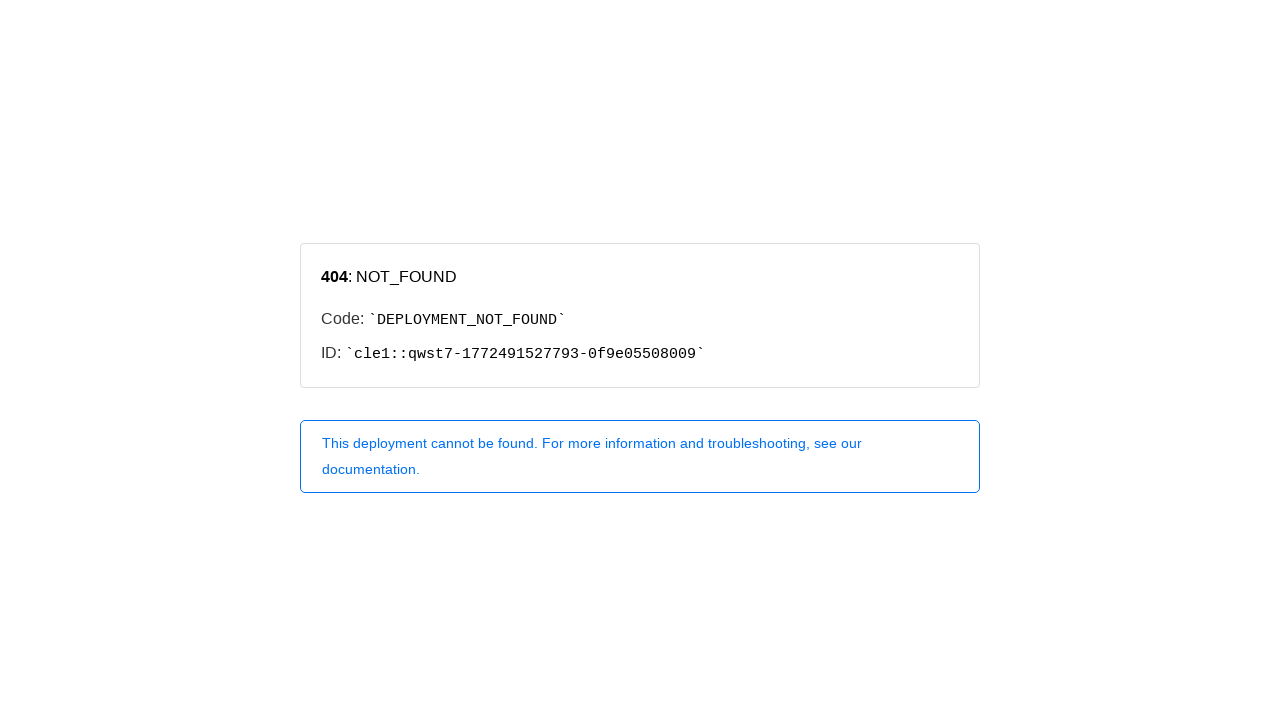

Verified page body remains visible despite API 500 errors
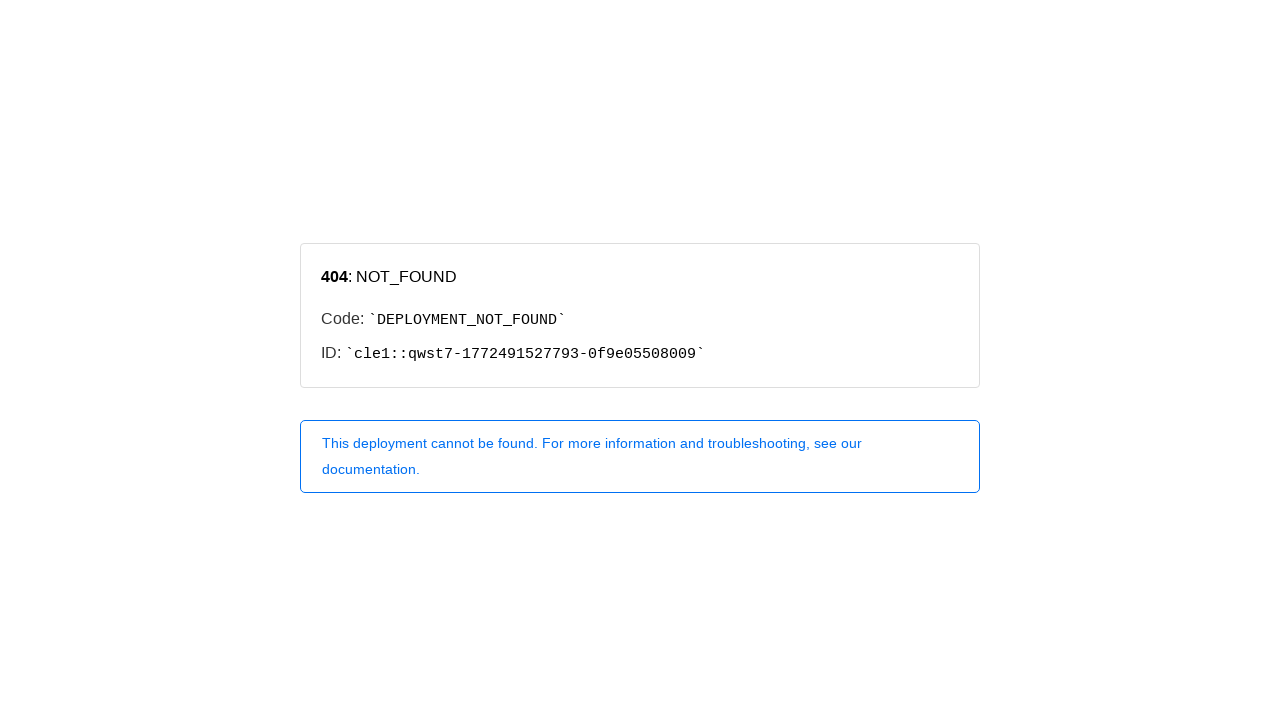

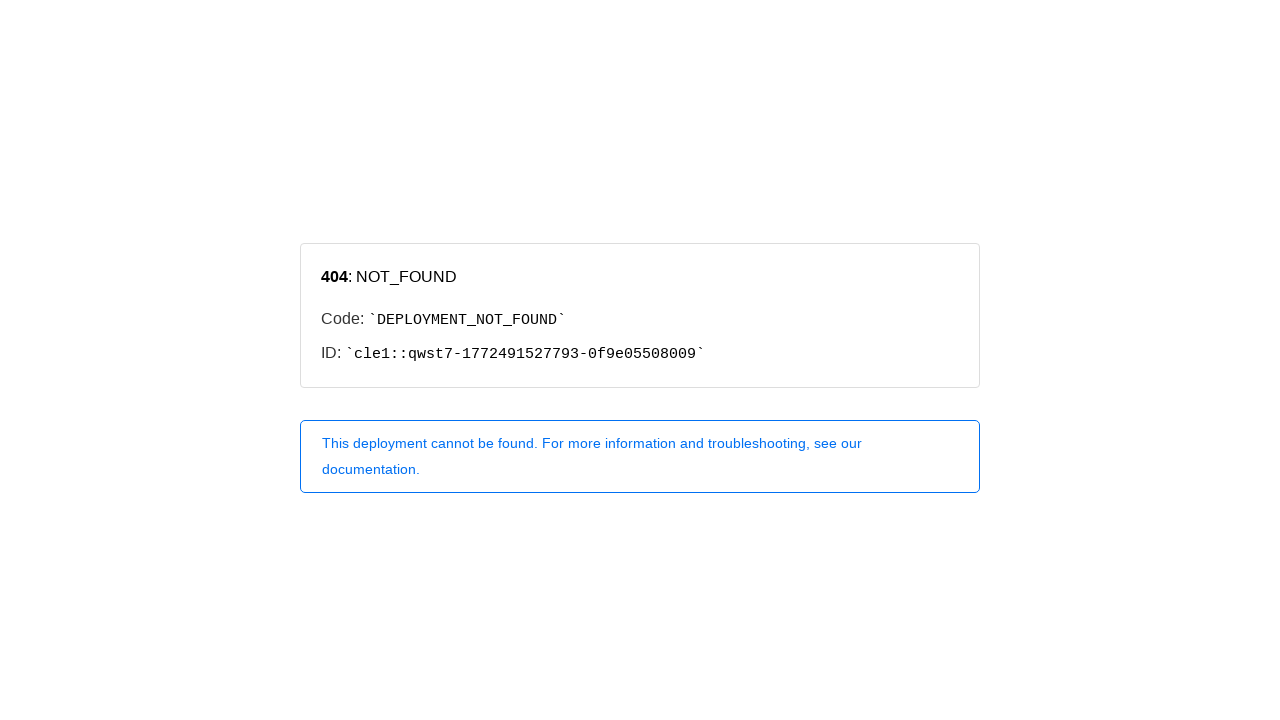